Tests a form submission by filling in full name, email, current address, and permanent address fields, then clicking submit

Starting URL: https://demoqa.com/text-box

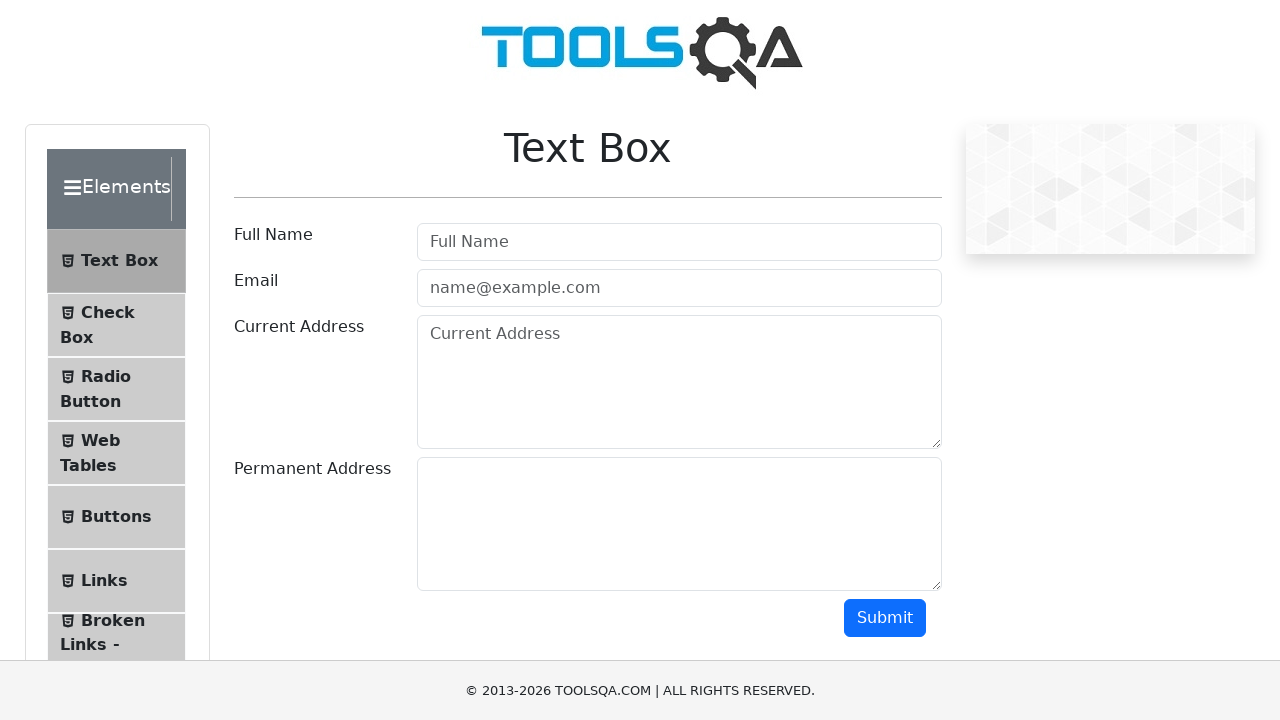

Filled full name field with 'Alex Martinez' on input[placeholder="Full Name"]
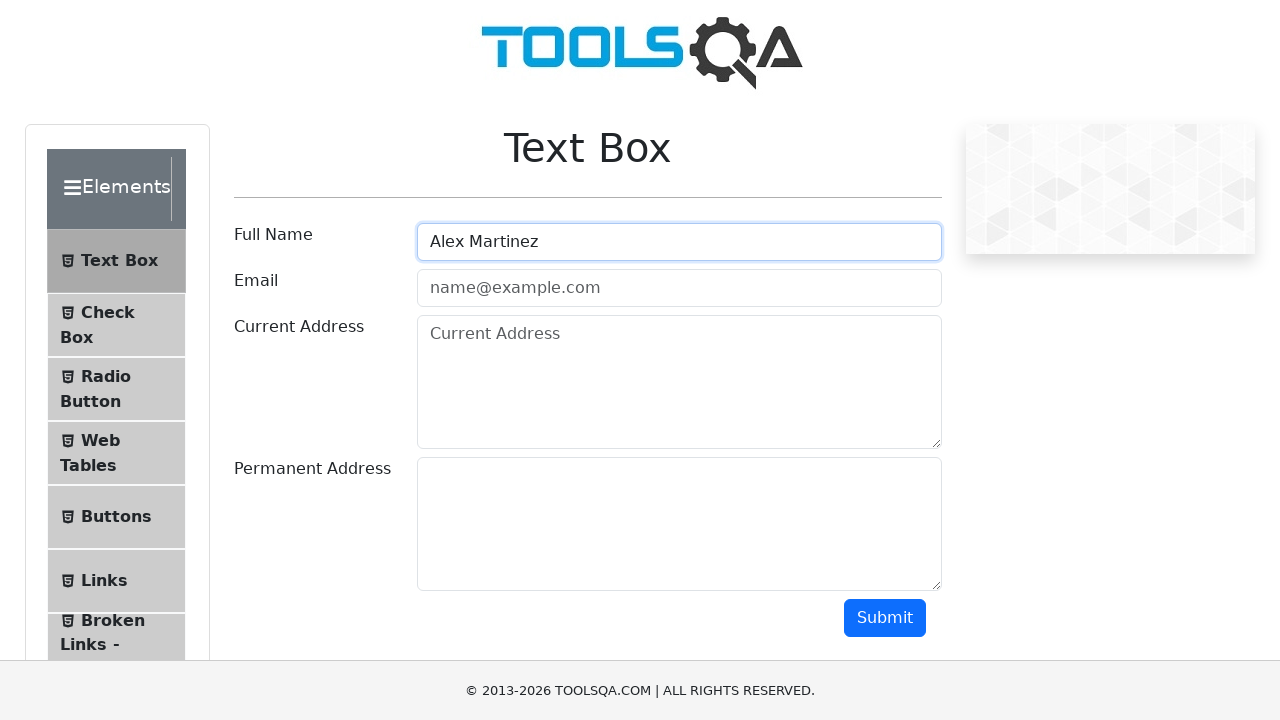

Filled email field with 'alex.martinez@example.com' on input[placeholder="name@example.com"]
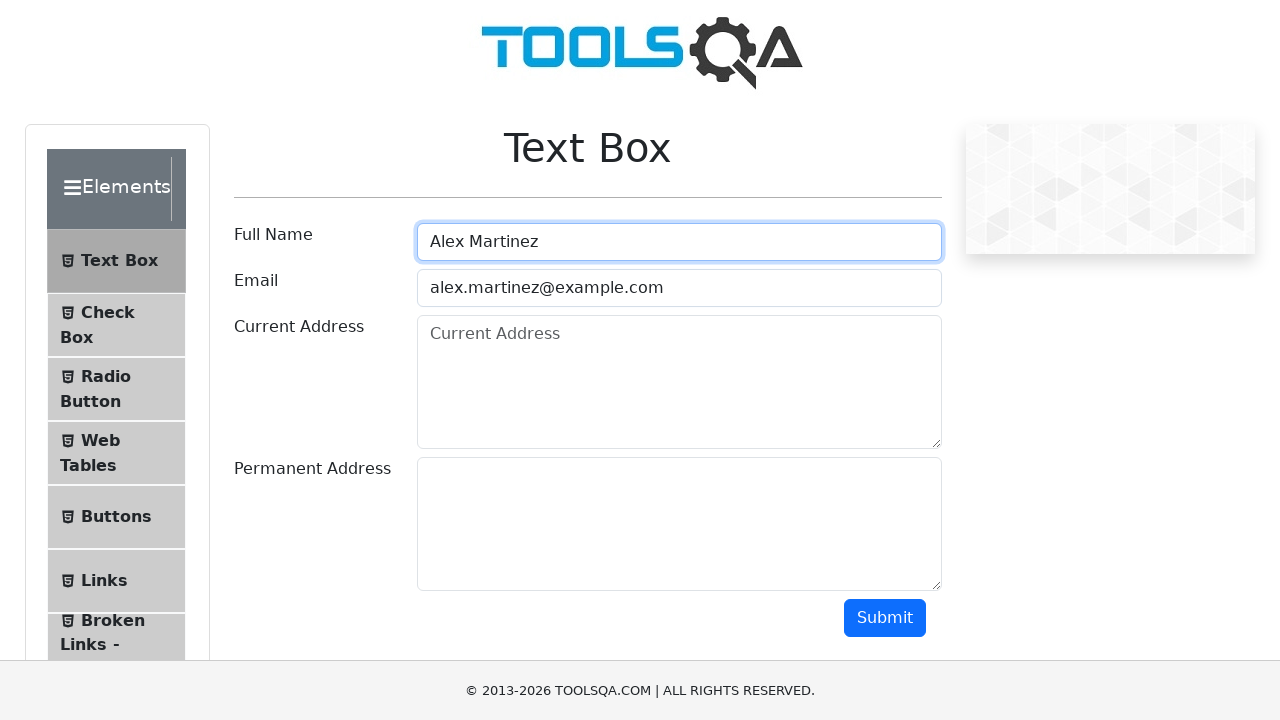

Filled current address field with '123 Main Street, Los Angeles, CA 90001' on #currentAddress
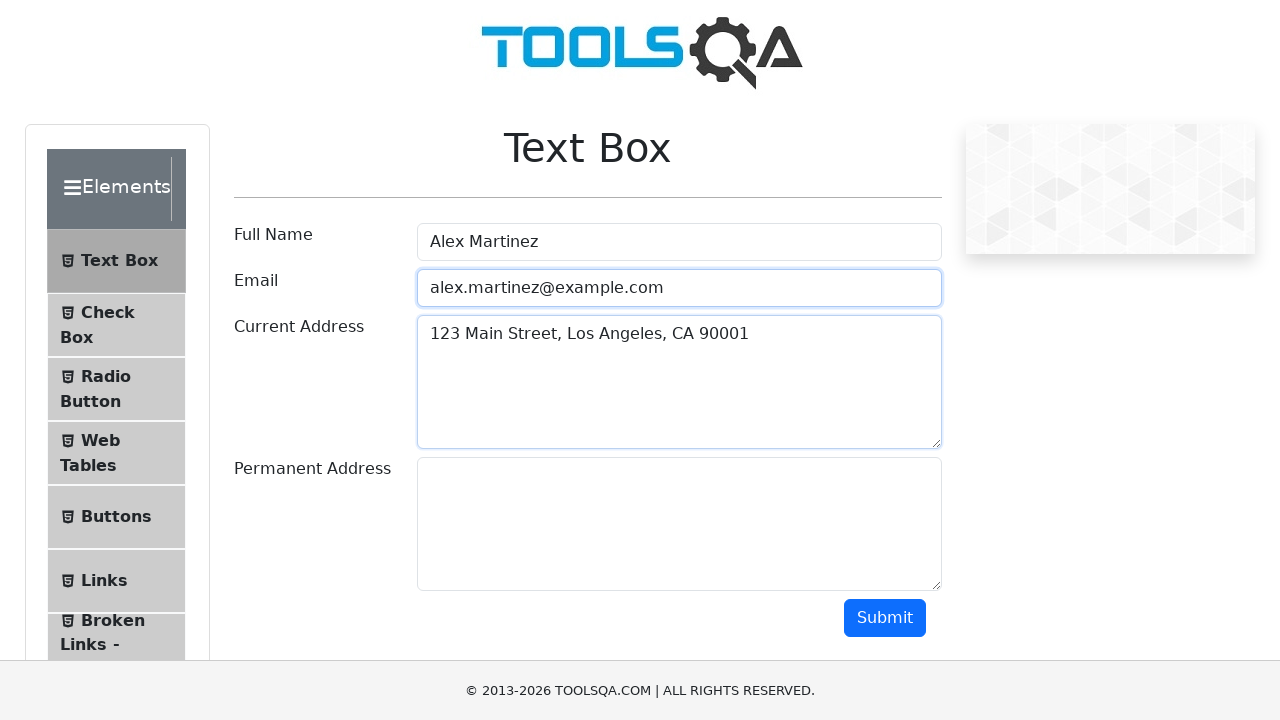

Filled permanent address field with '456 Oak Avenue, Apt 7B' on #permanentAddress
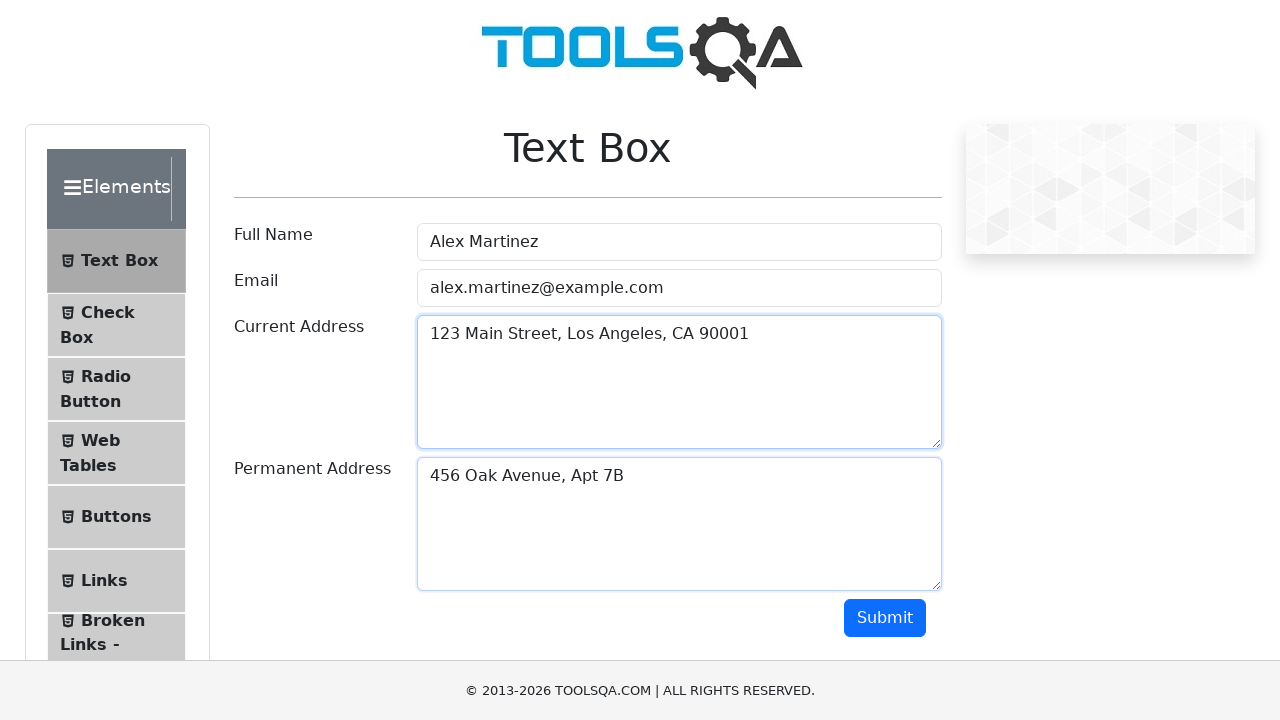

Clicked submit button to submit the form at (885, 618) on #submit
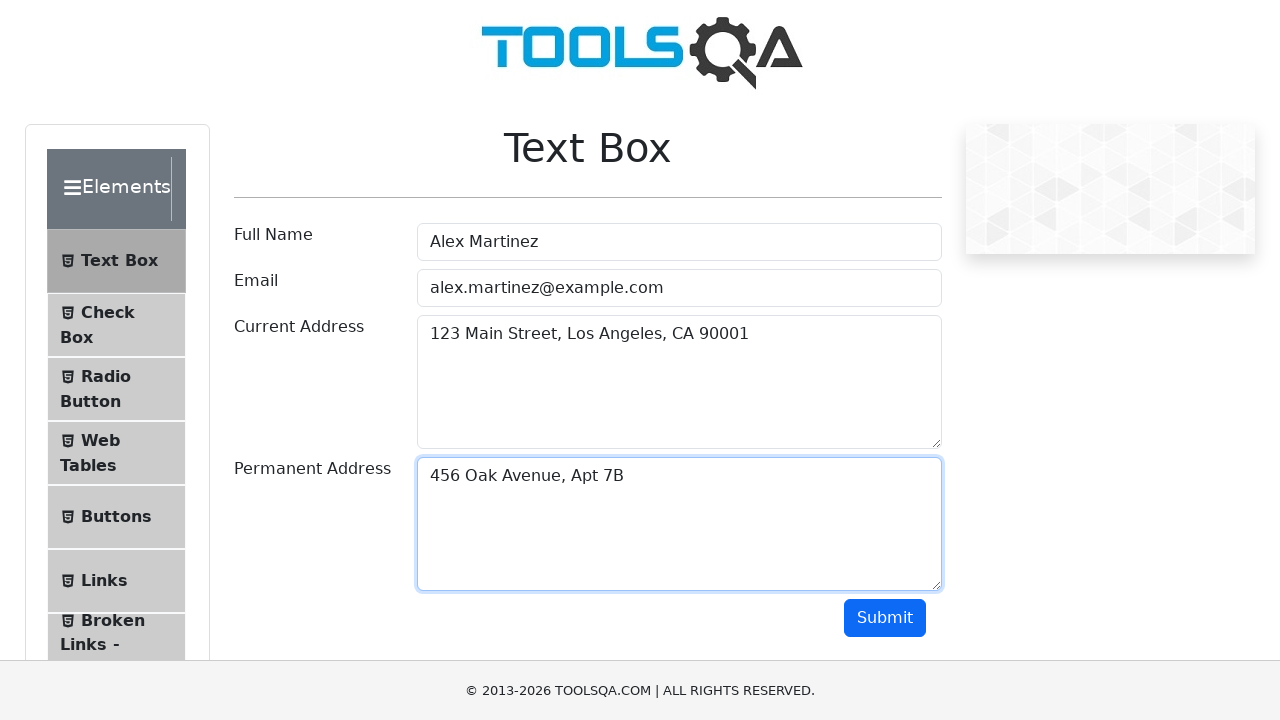

Waited for form submission to complete
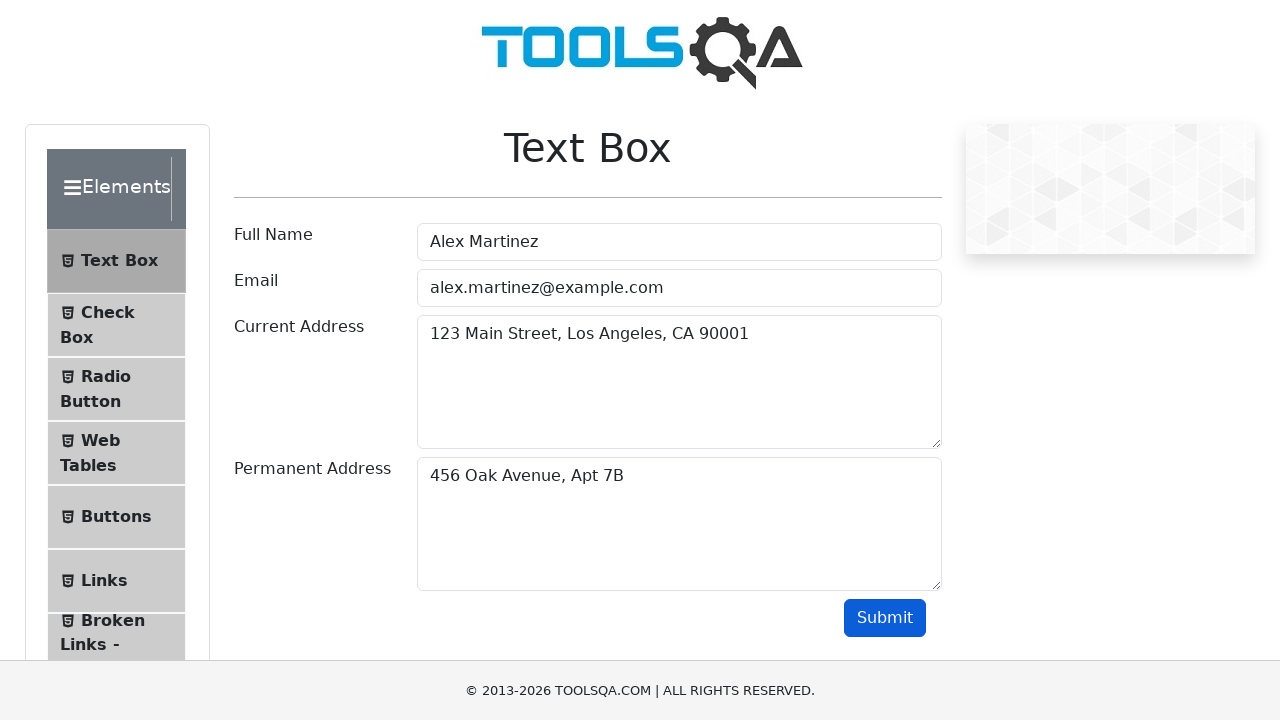

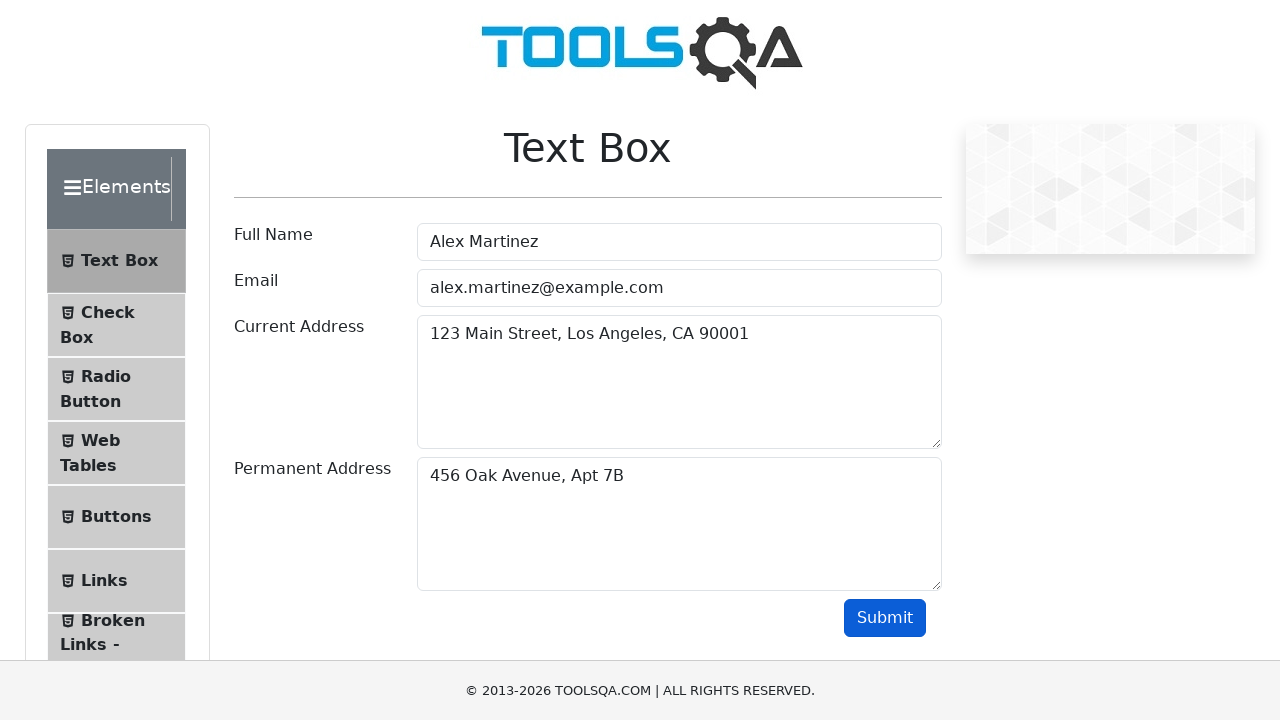